Tests page scrolling functionality by scrolling to a specific element on the TechGlobal School homepage

Starting URL: https://www.techglobalschool.com/

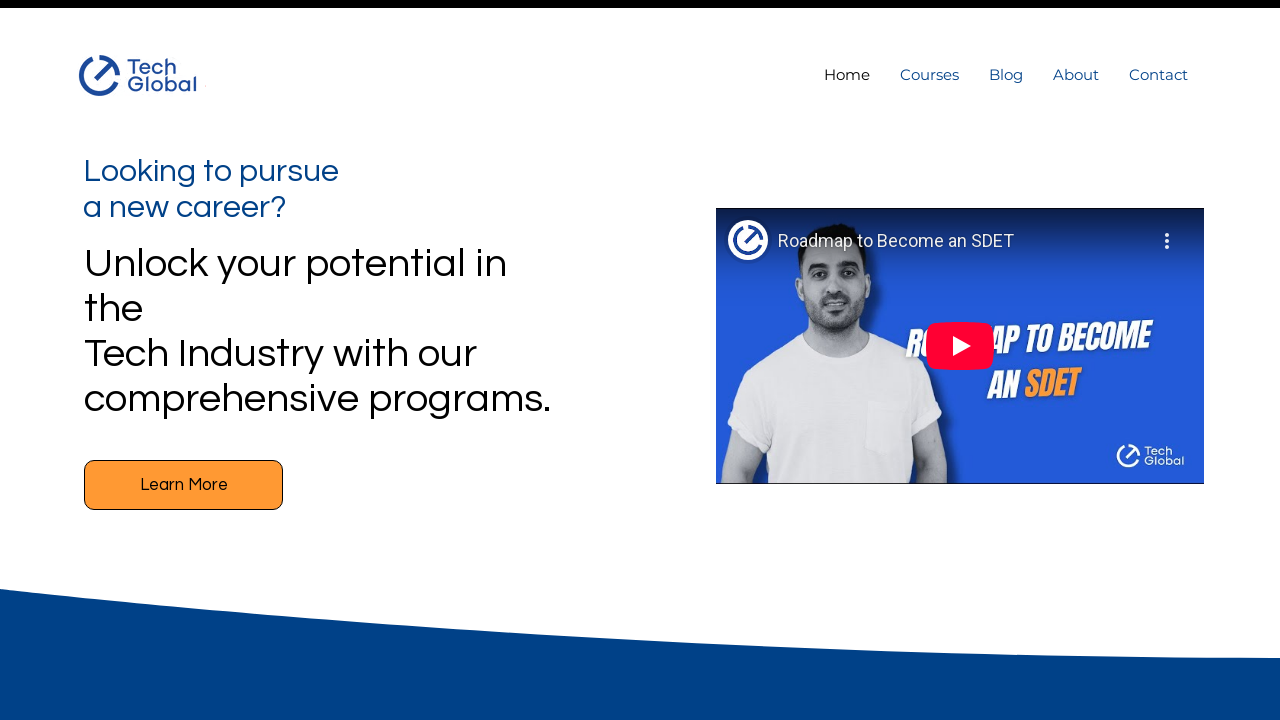

Executed JavaScript to scroll registration/intro element into center view
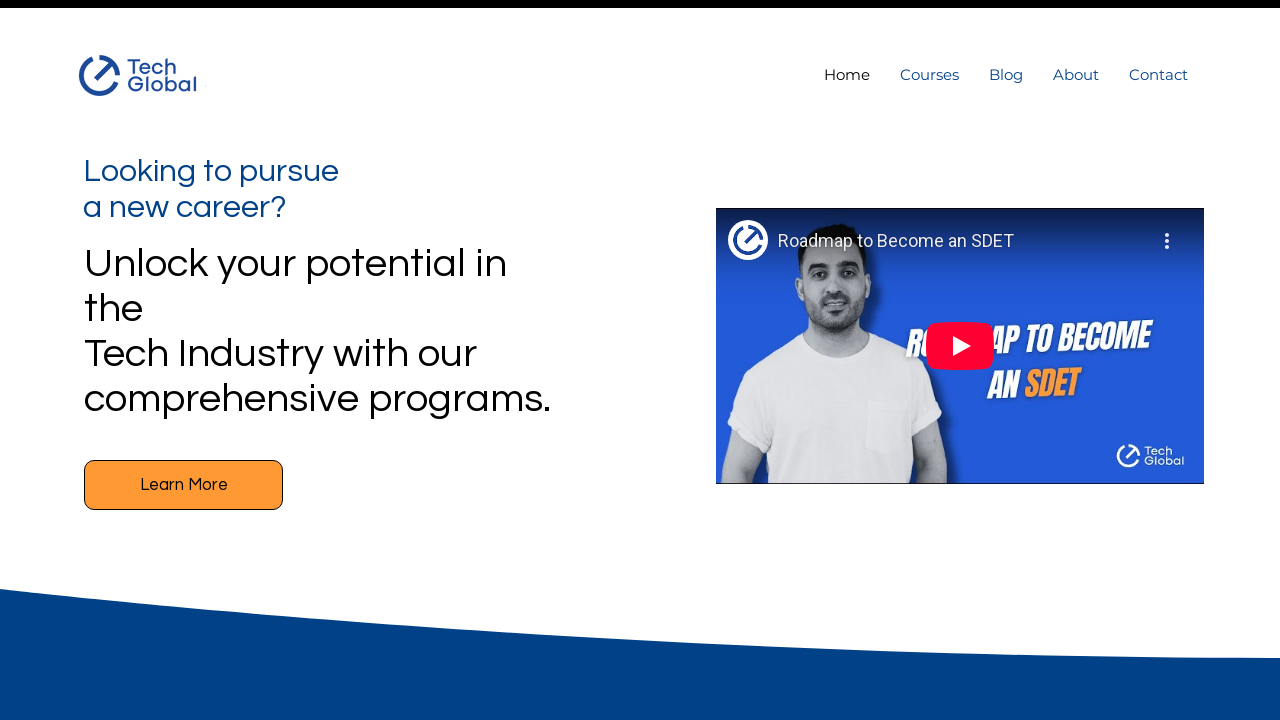

Waited 1 second for scroll animation to complete
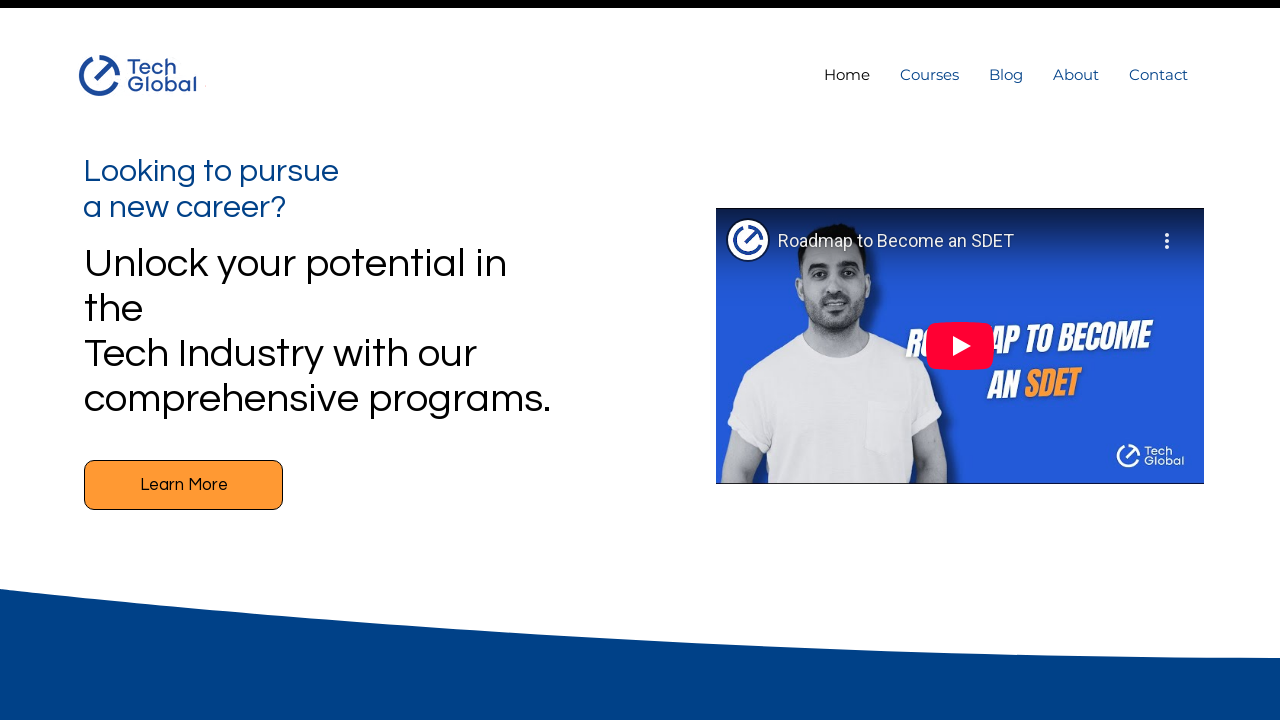

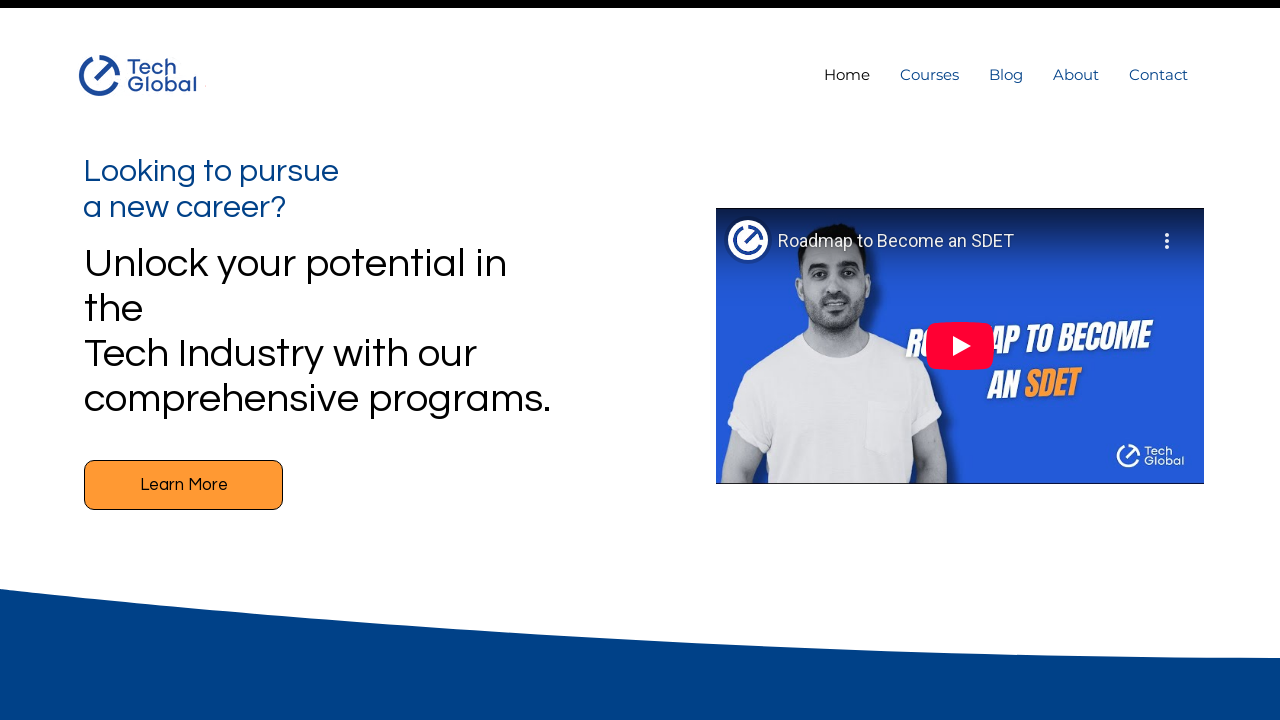